Tests that the text input field clears after adding a todo item

Starting URL: https://demo.playwright.dev/todomvc

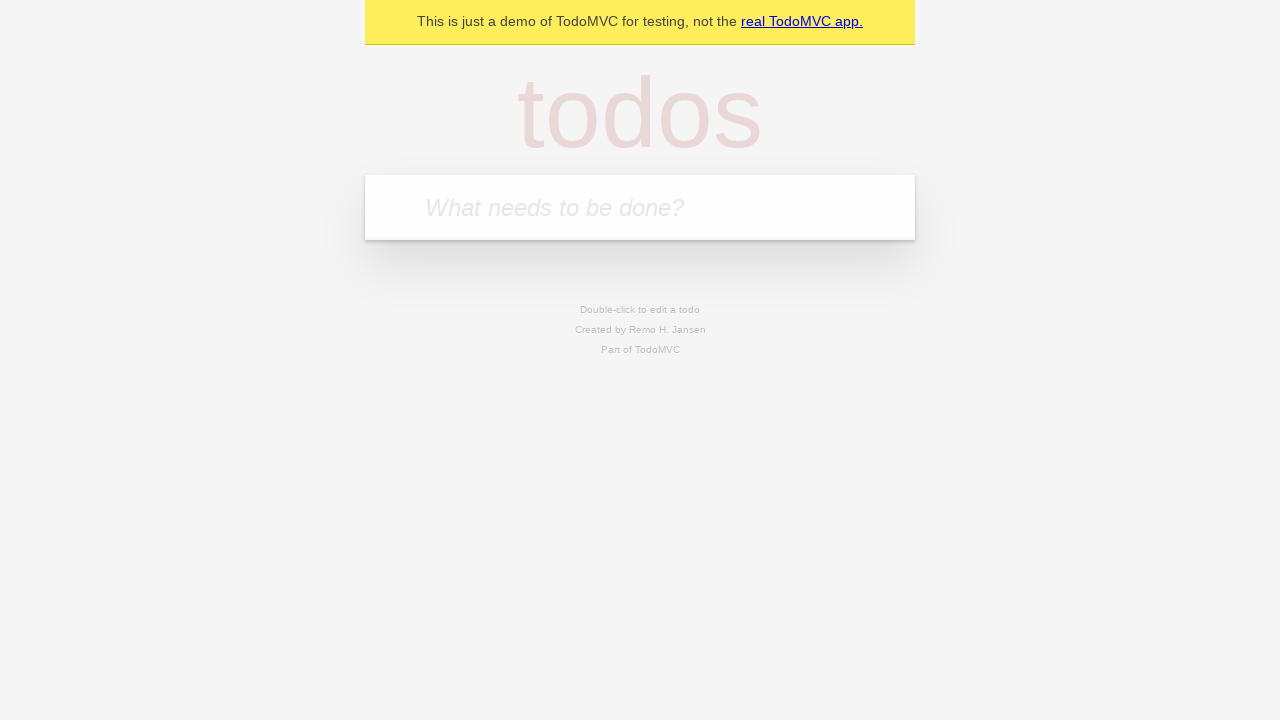

Located the todo input field
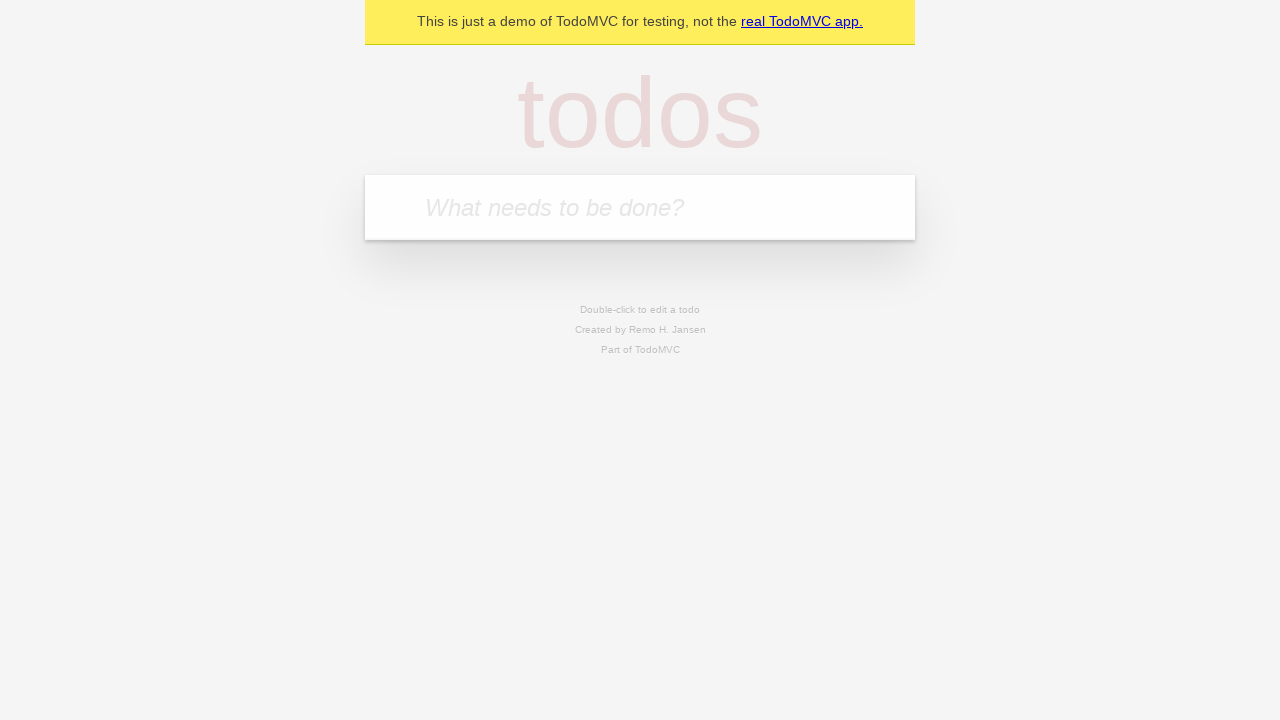

Filled input field with 'buy some cheese' on internal:attr=[placeholder="What needs to be done?"i]
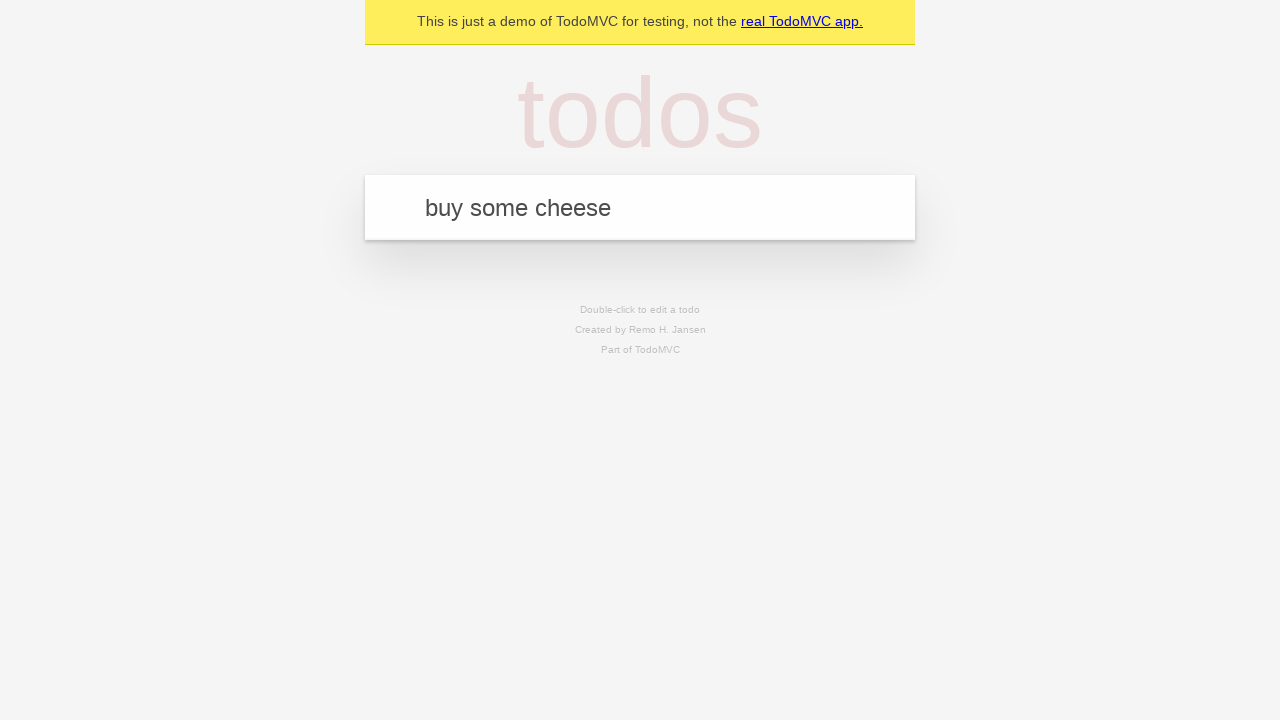

Pressed Enter to add todo item on internal:attr=[placeholder="What needs to be done?"i]
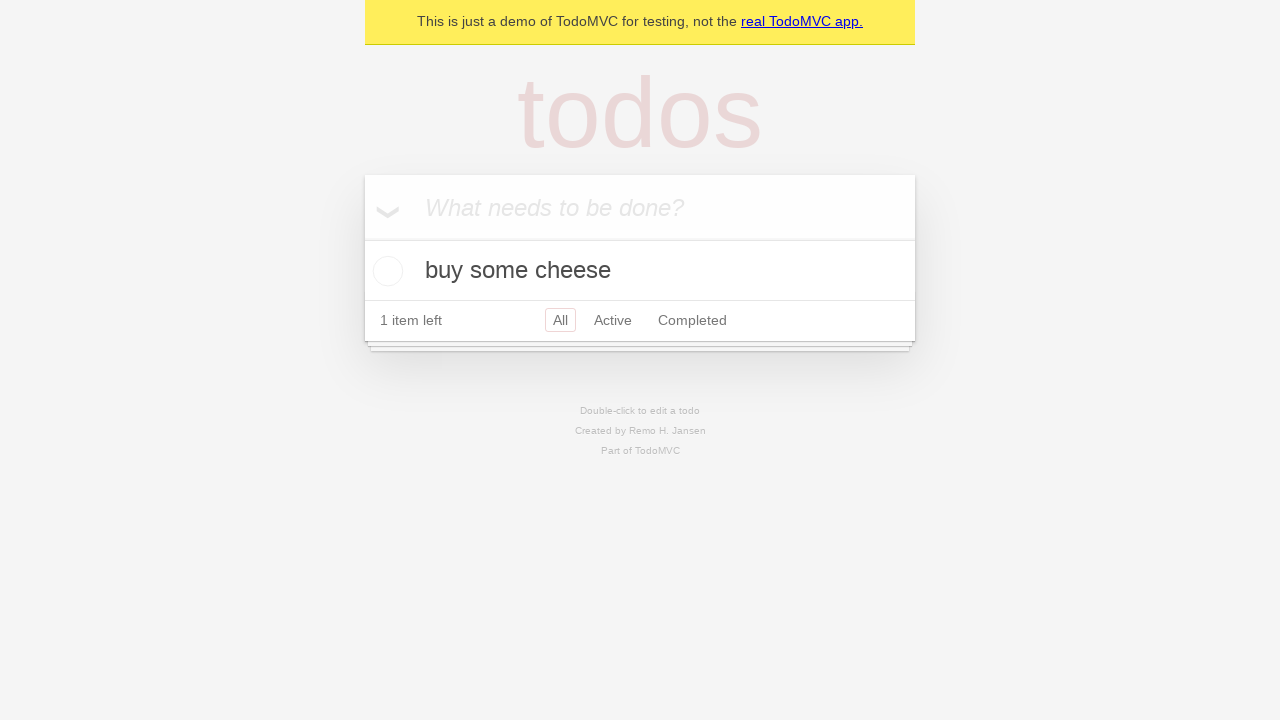

Verified that input field cleared after adding todo item
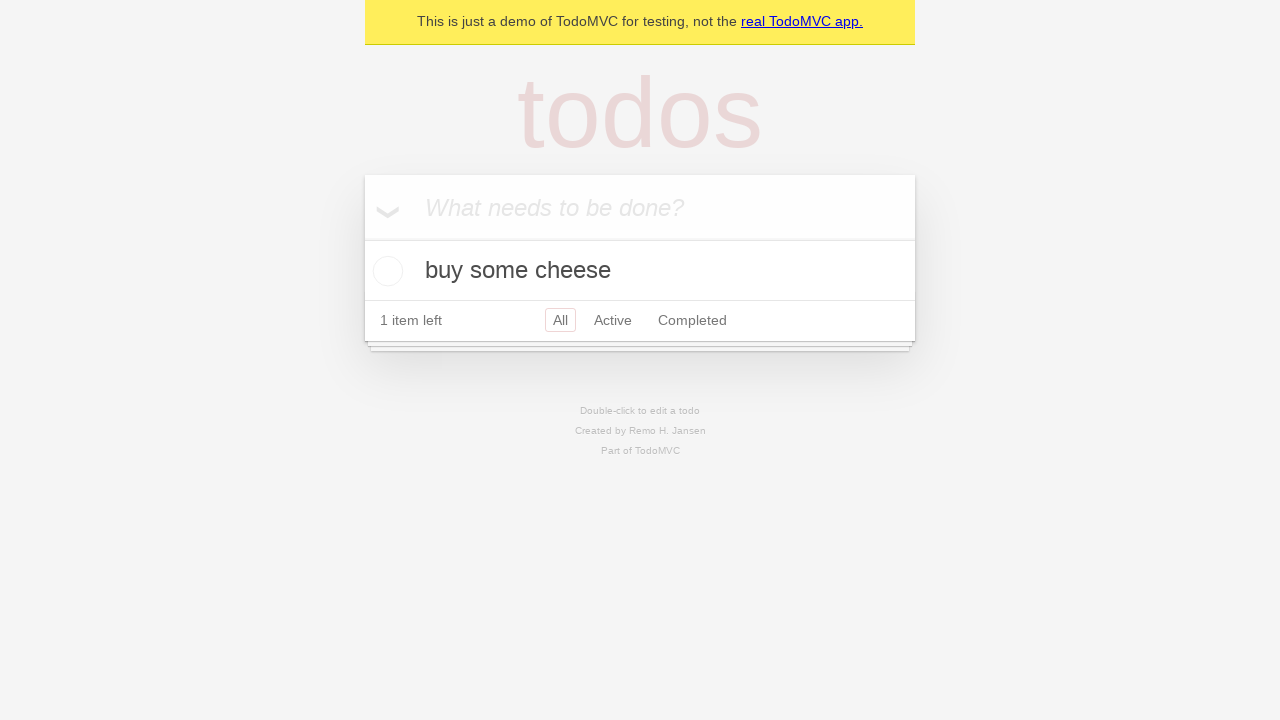

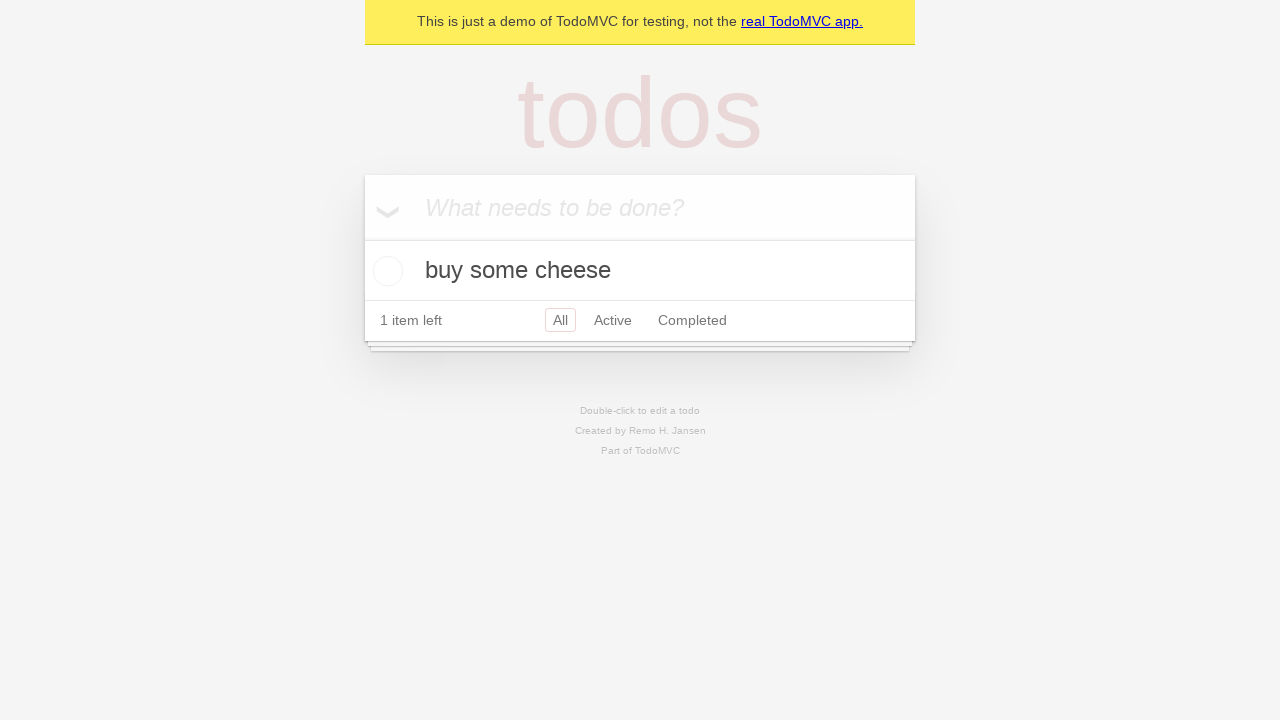